Tests the date and time picker by clicking the input field and entering a specific date and time value.

Starting URL: https://demoqa.com/date-picker

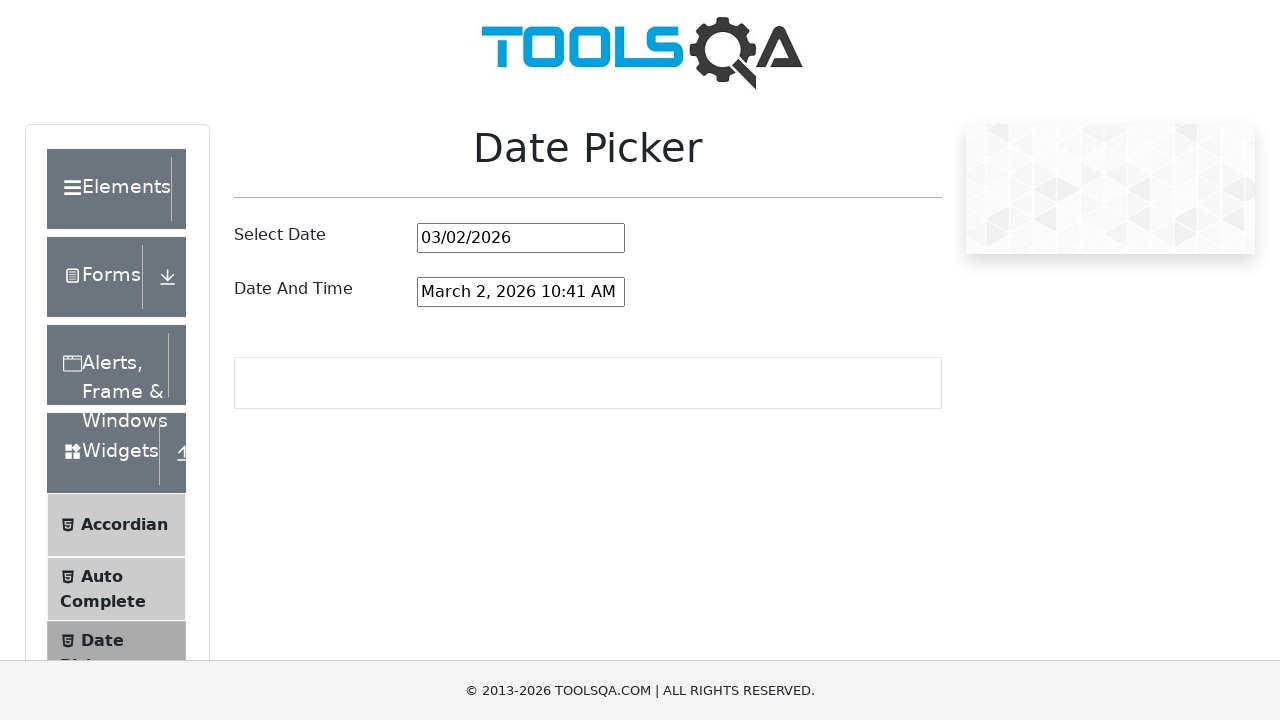

Clicked on the date and time picker input field at (521, 292) on input#dateAndTimePickerInput
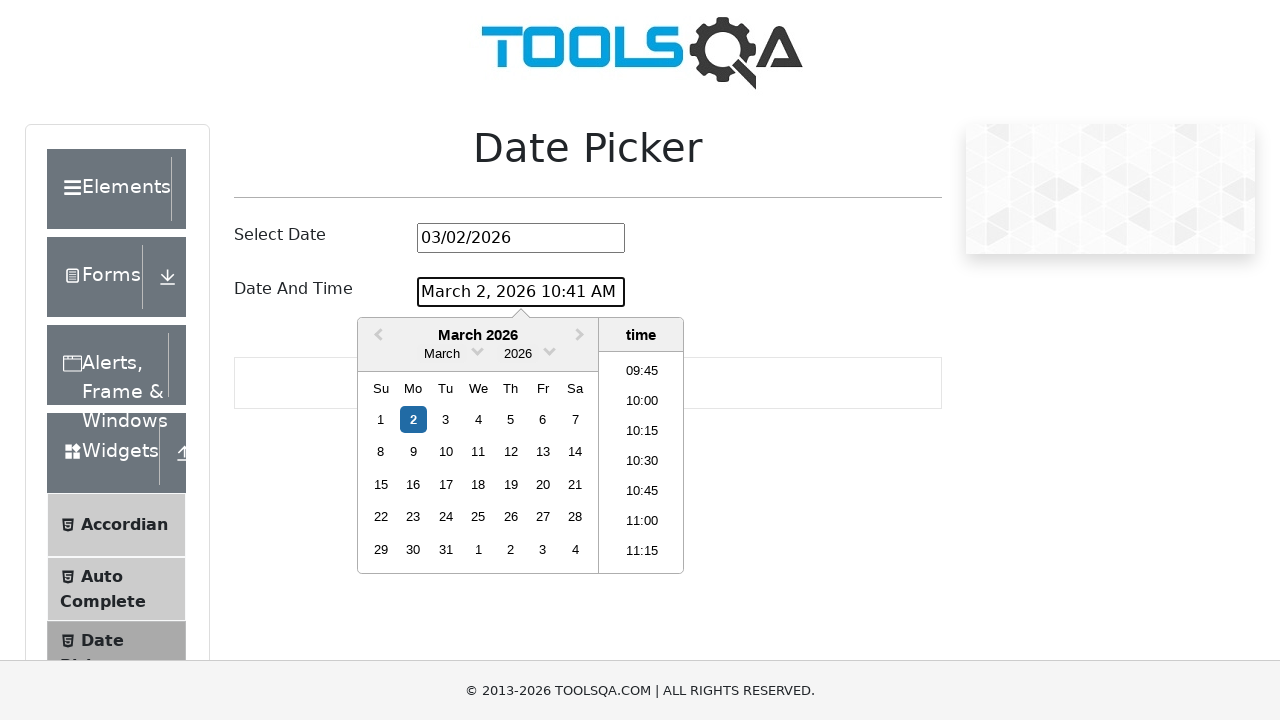

Filled date and time picker with 'April 24, 2025 06:22 PM' on input#dateAndTimePickerInput
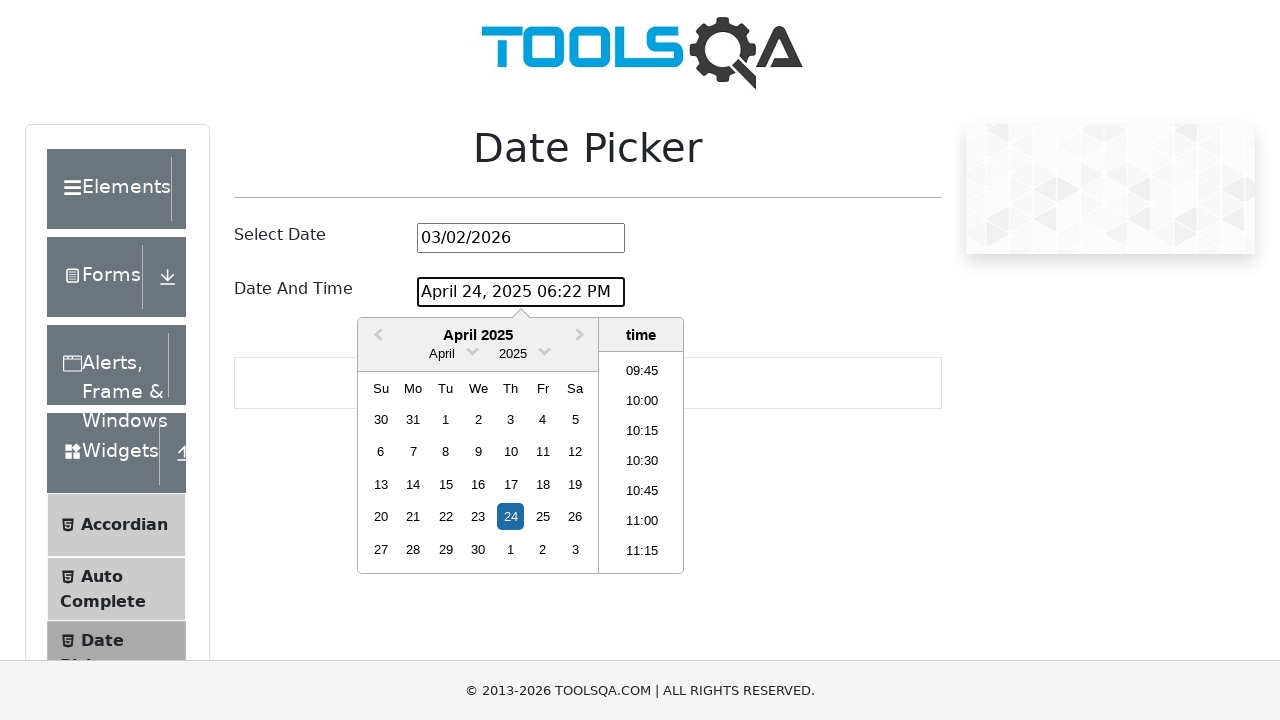

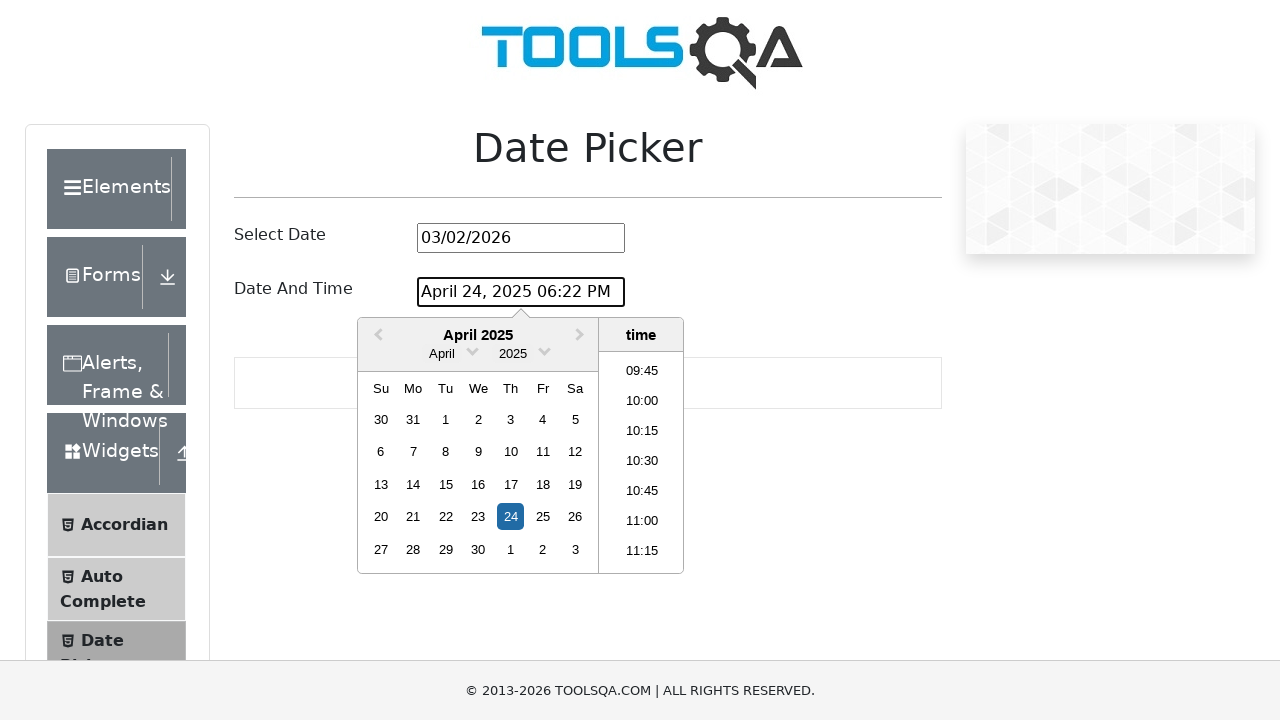